Tests navigation from the index page to the registration page by clicking the Sign In button and verifying the page title changes to "Register".

Starting URL: http://demo.automationtesting.in/Index.html

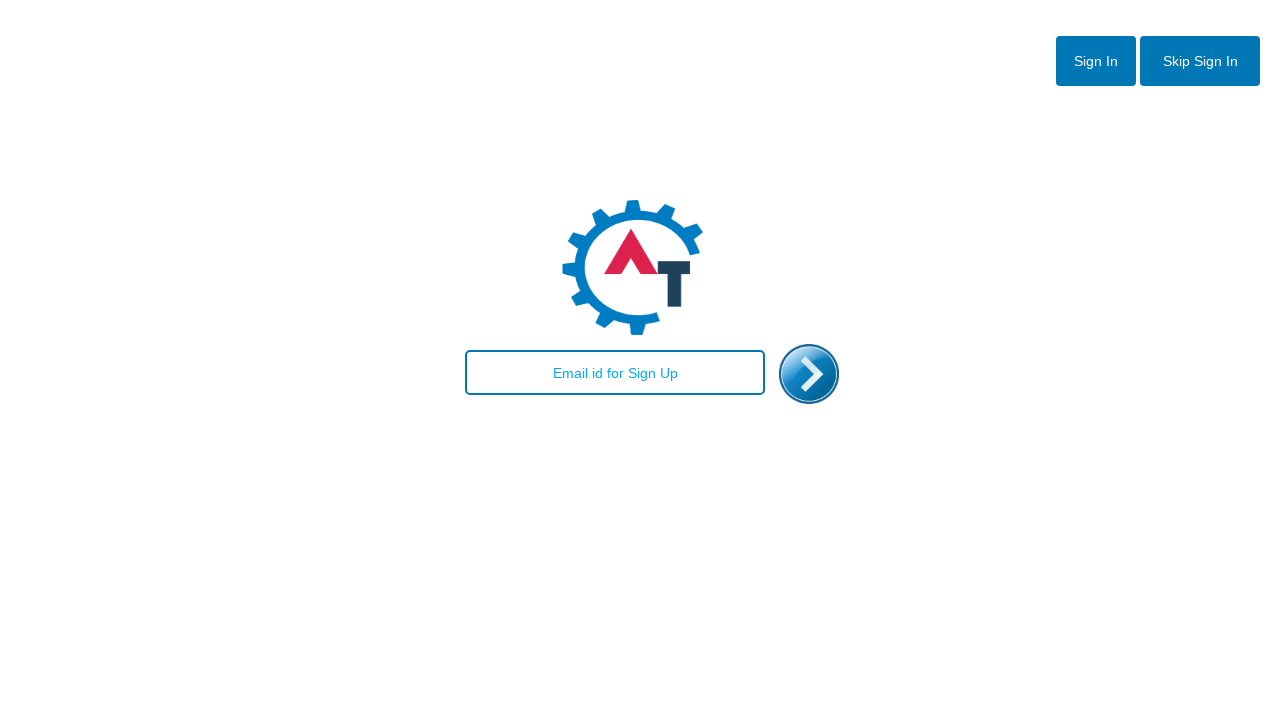

Clicked the Sign In button to navigate to registration page at (1200, 61) on #btn2
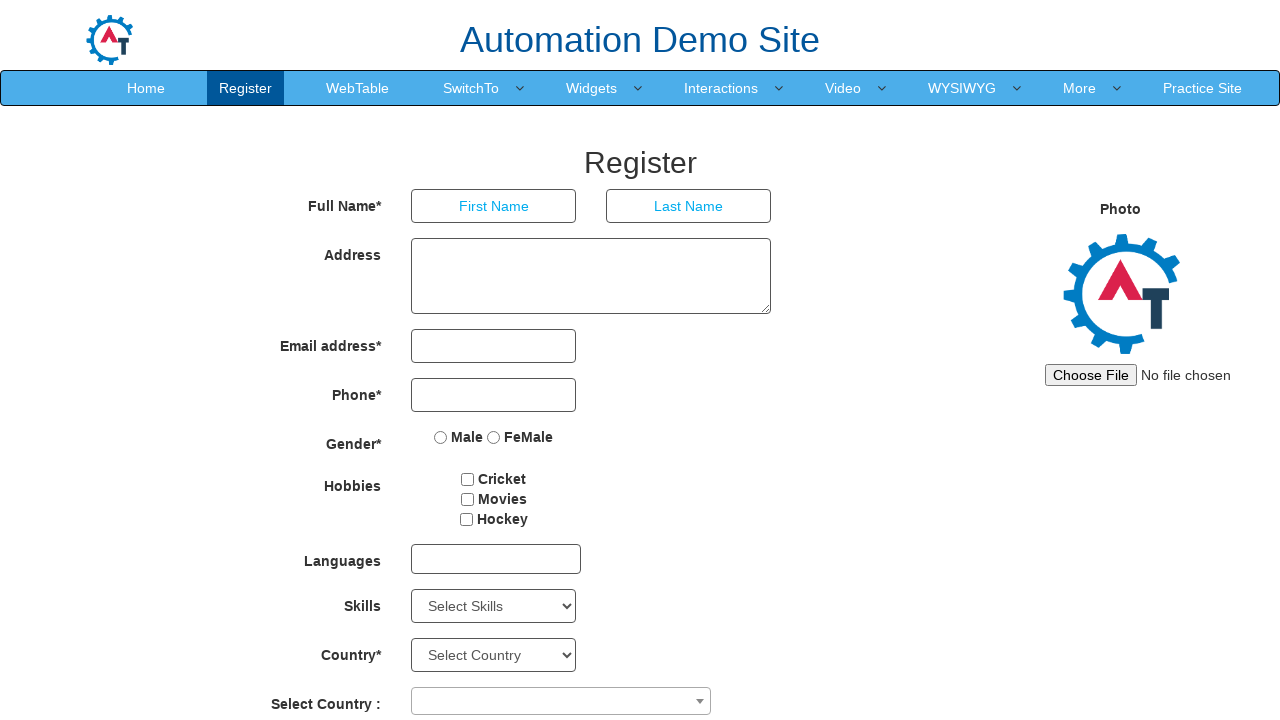

Waited for page to reach domcontentloaded state
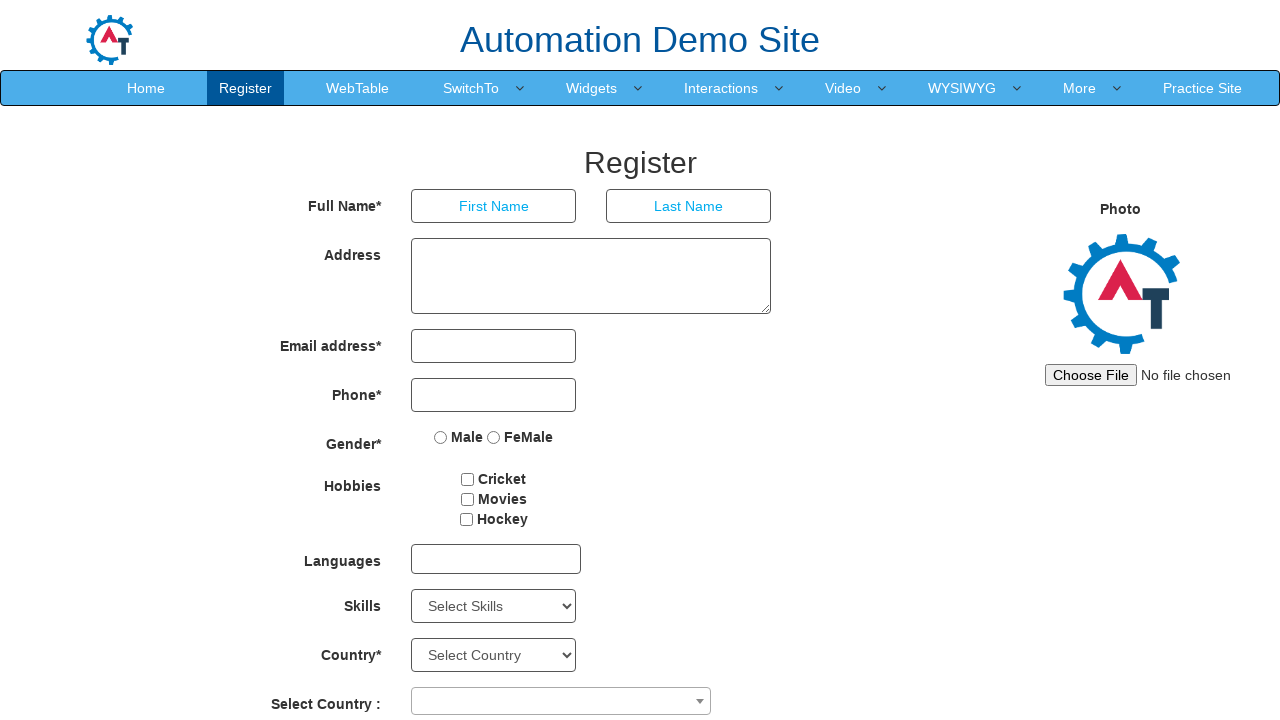

Verified page title is 'Register'
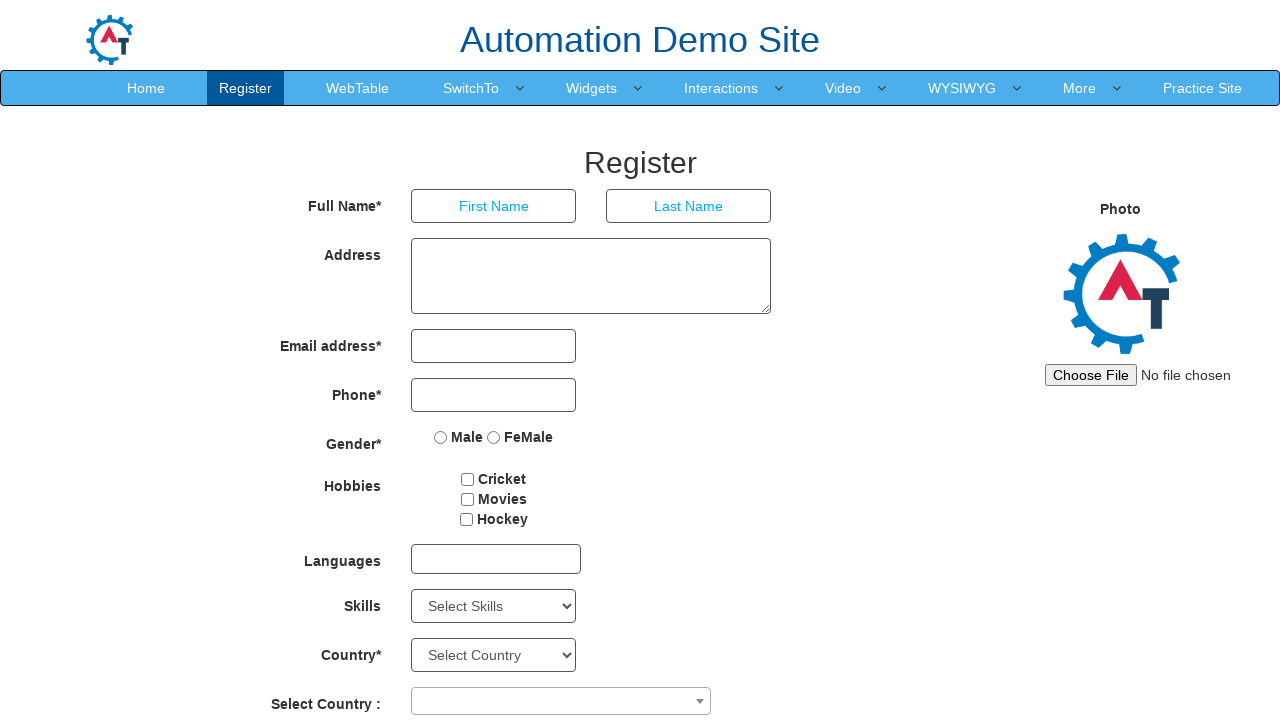

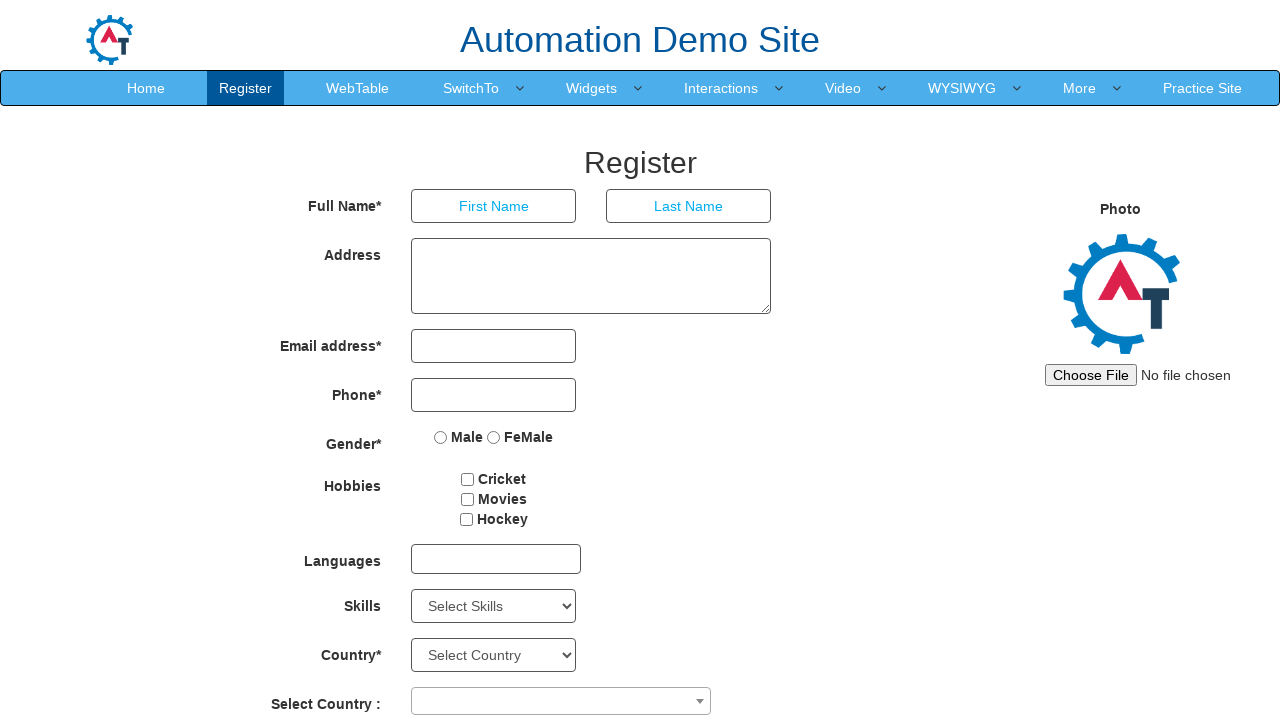